Tests mouse hover functionality by scrolling to and hovering over an element to trigger hover effects

Starting URL: https://rahulshettyacademy.com/AutomationPractice/

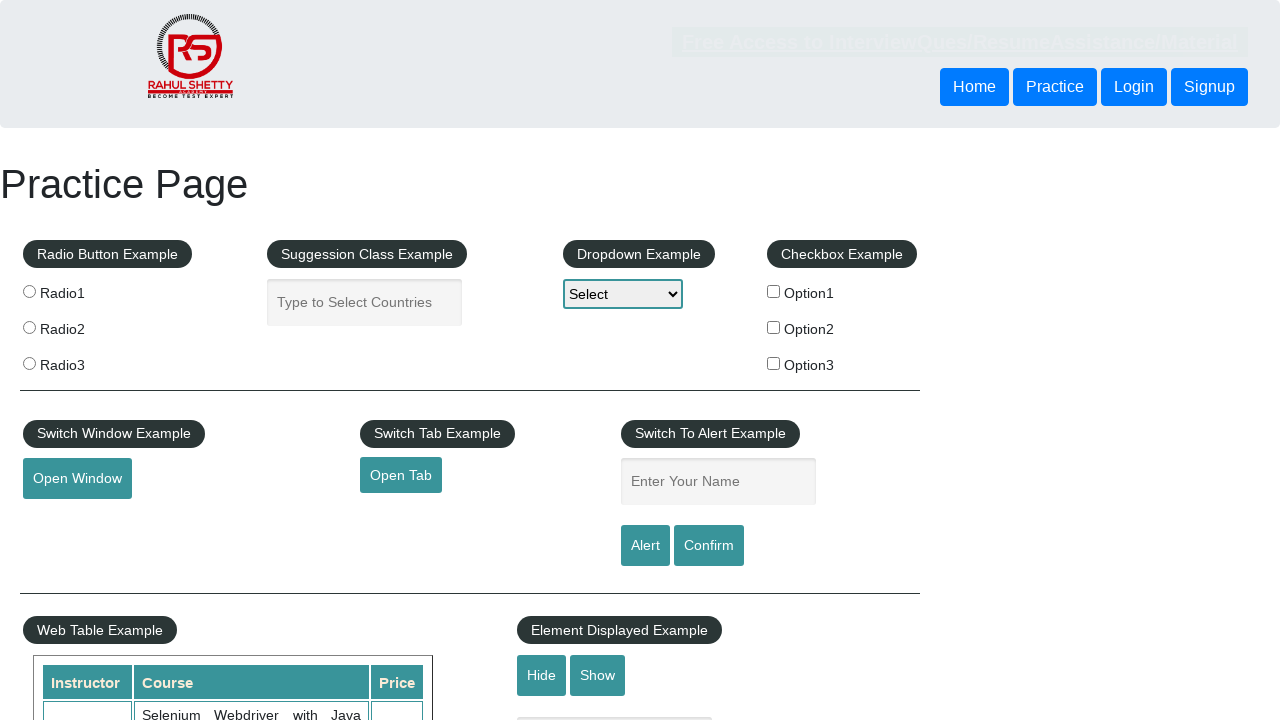

Located the mouse hover element with ID 'mousehover'
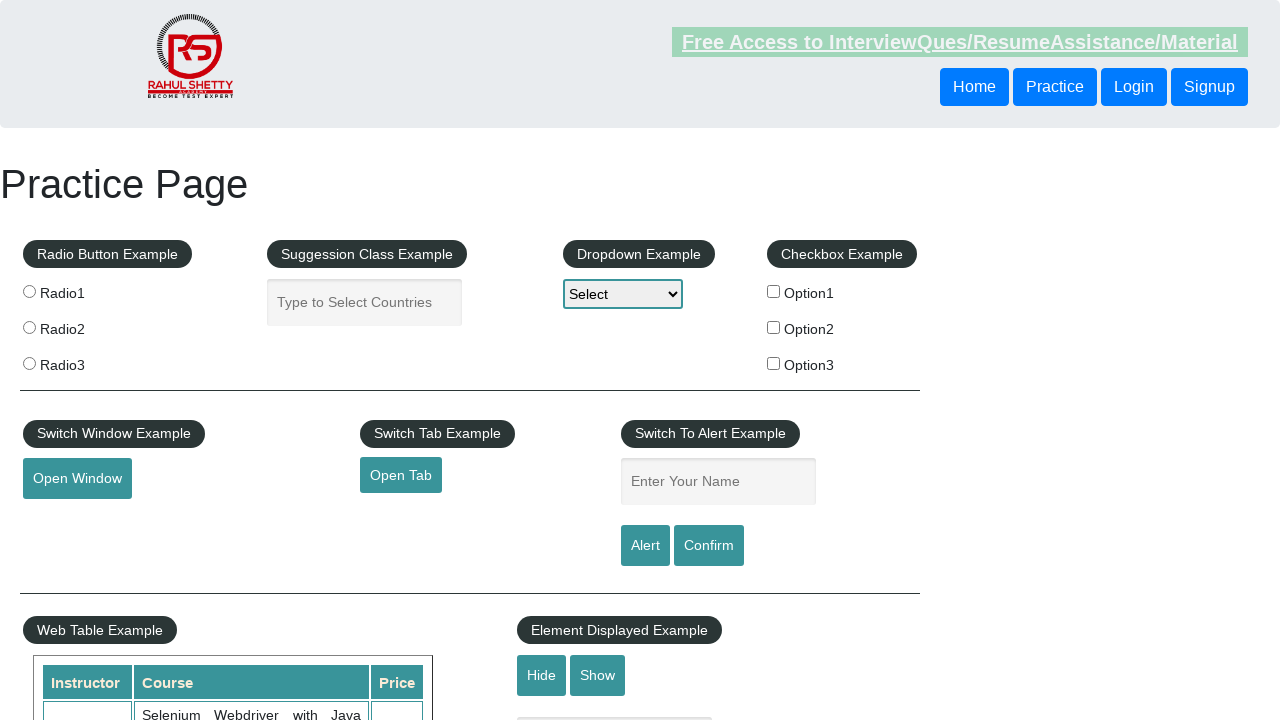

Scrolled to the mouse hover element into view
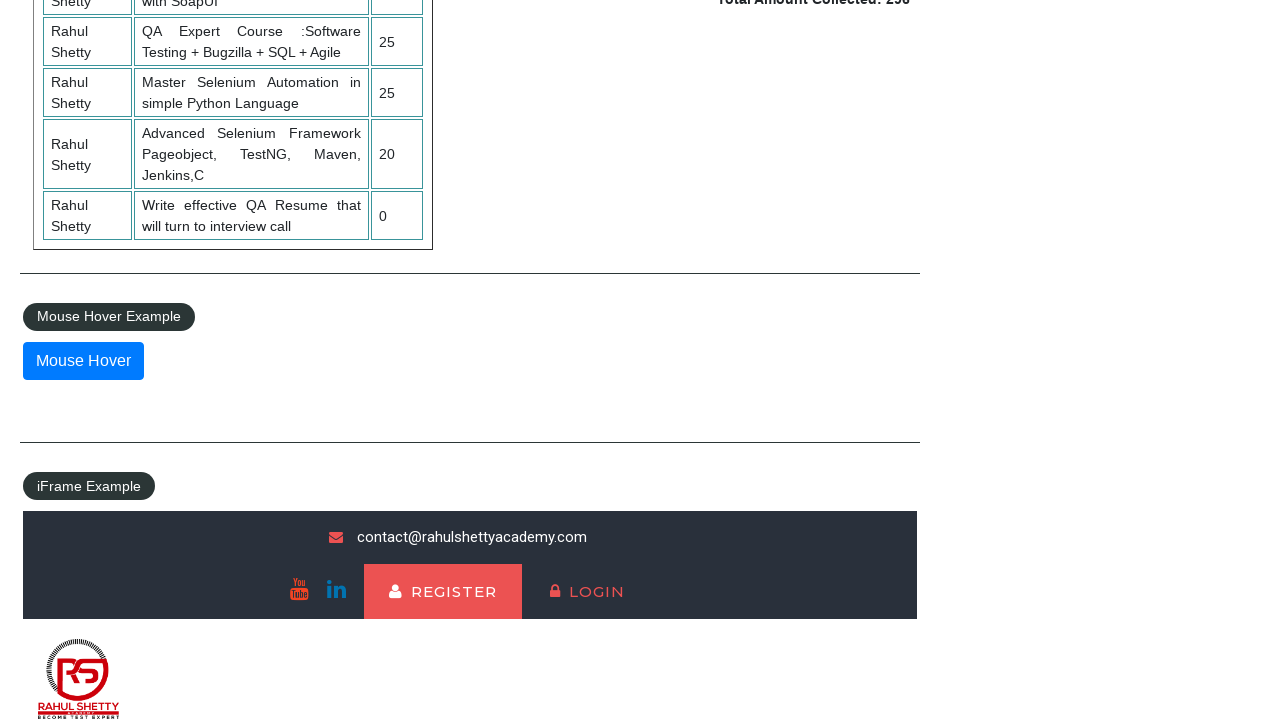

Hovered over the mouse hover element to trigger hover effects at (83, 361) on #mousehover
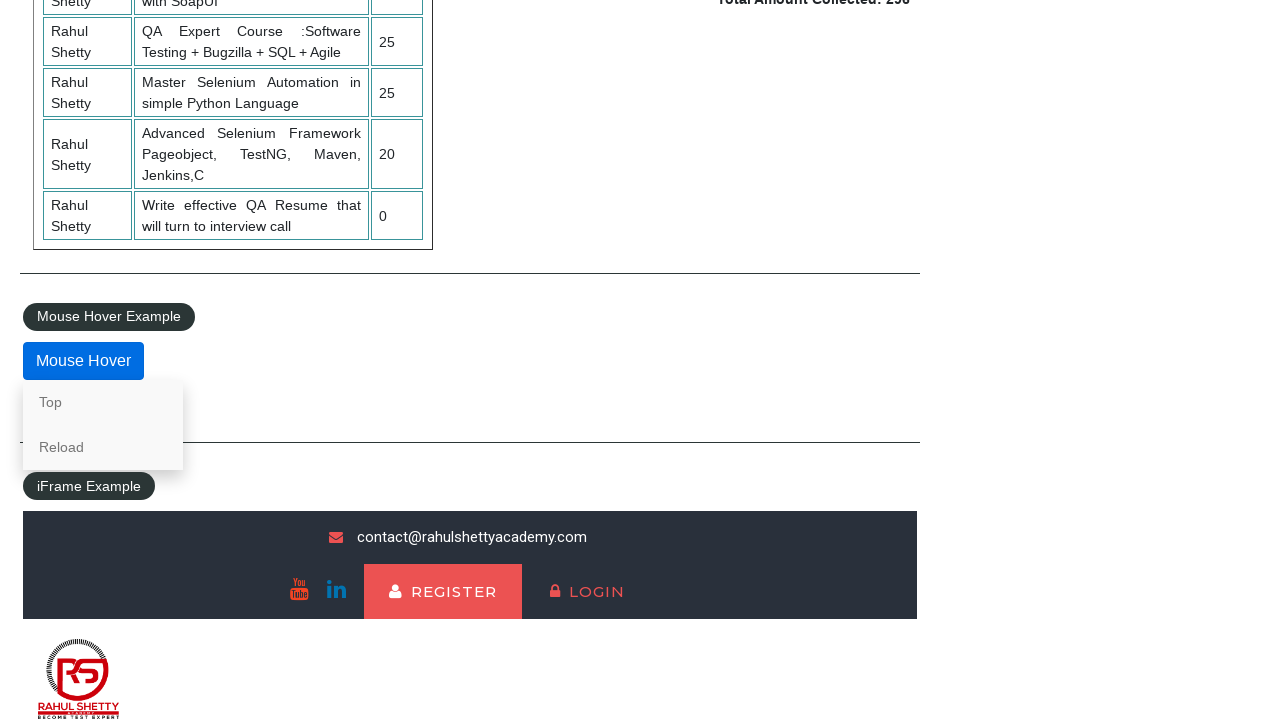

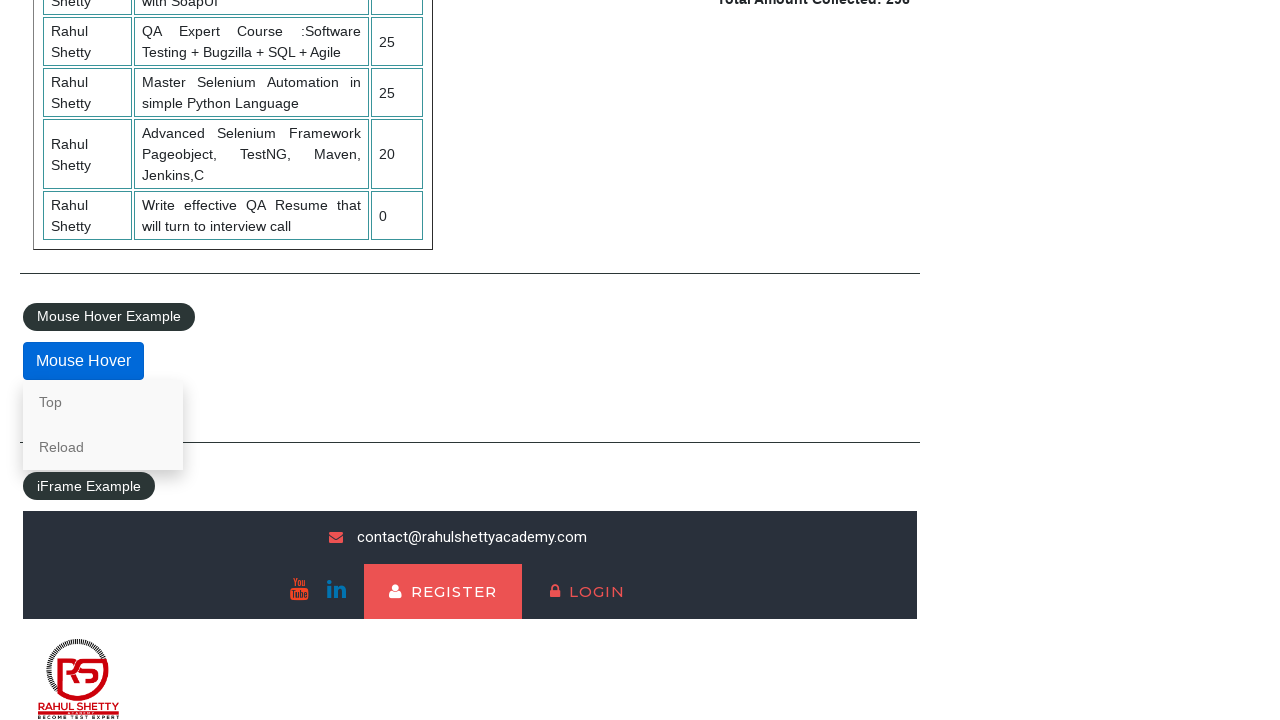